Tests dropdown sorting functionality by extracting dropdown options and verifying their order on a jQuery UI demo page

Starting URL: https://jqueryui.com/selectmenu/

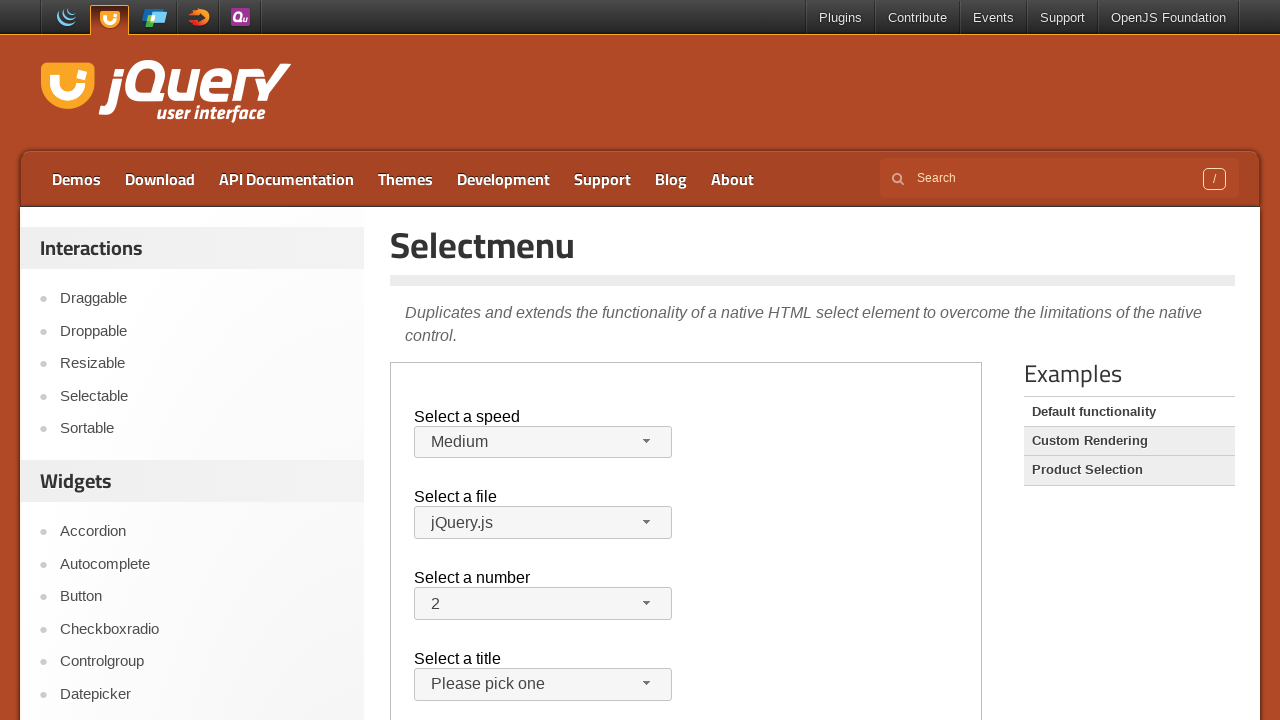

Navigated to jQuery UI selectmenu demo page
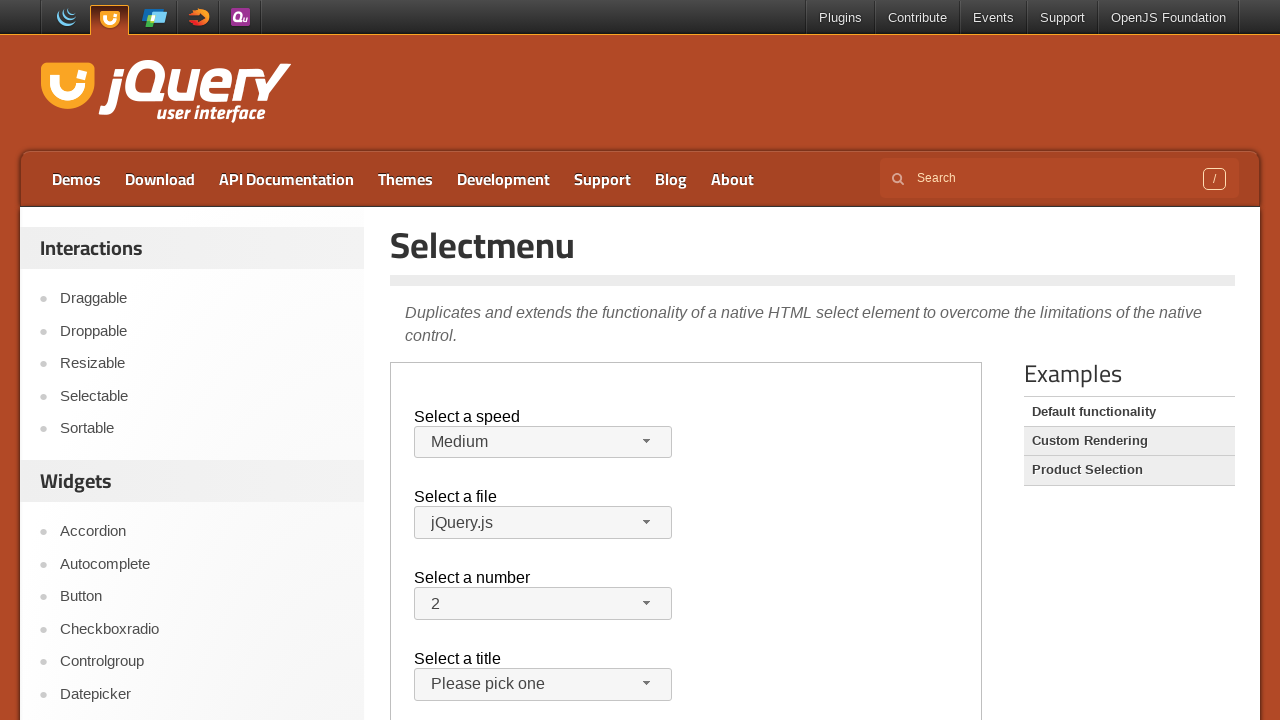

Located iframe containing the demo
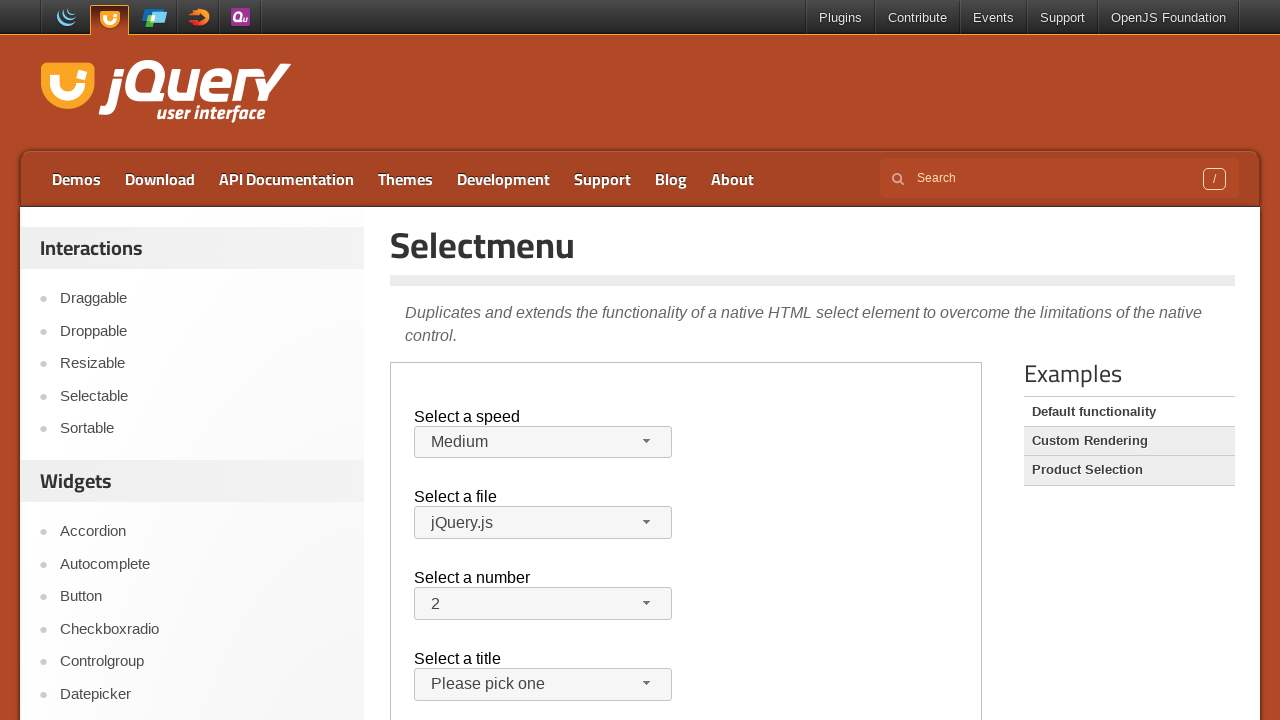

Located speed dropdown element
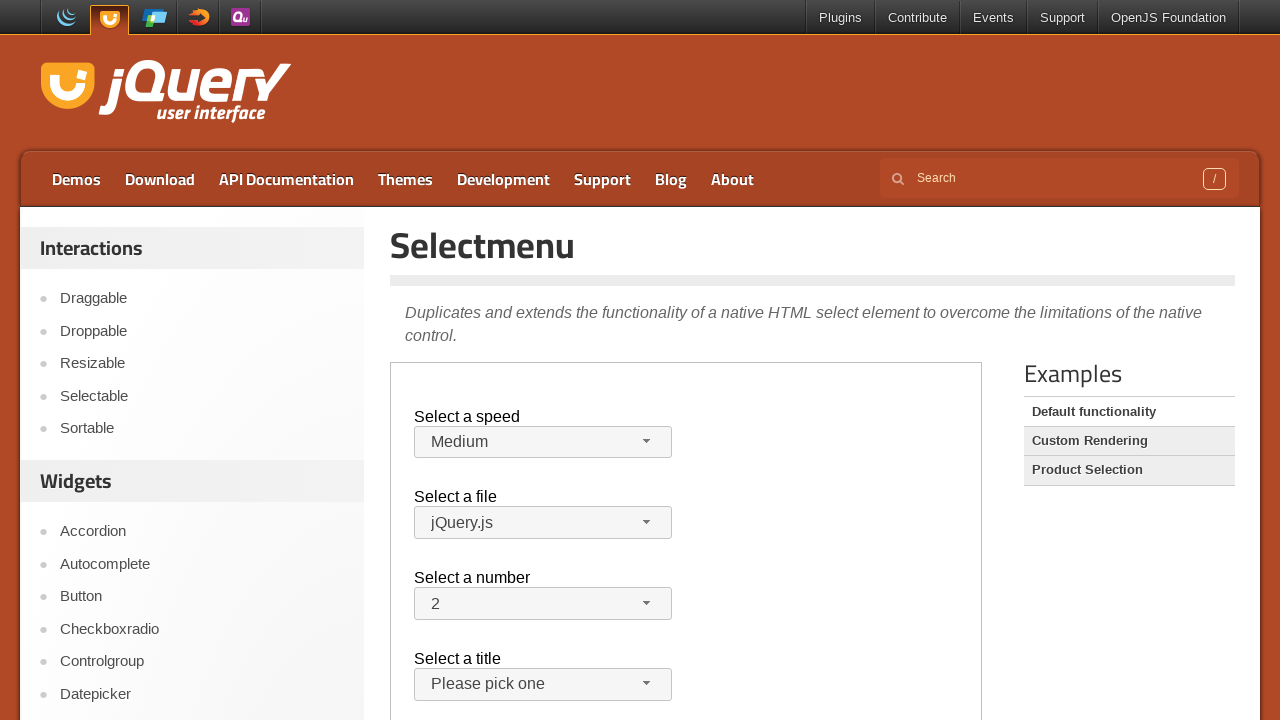

Retrieved all dropdown option elements
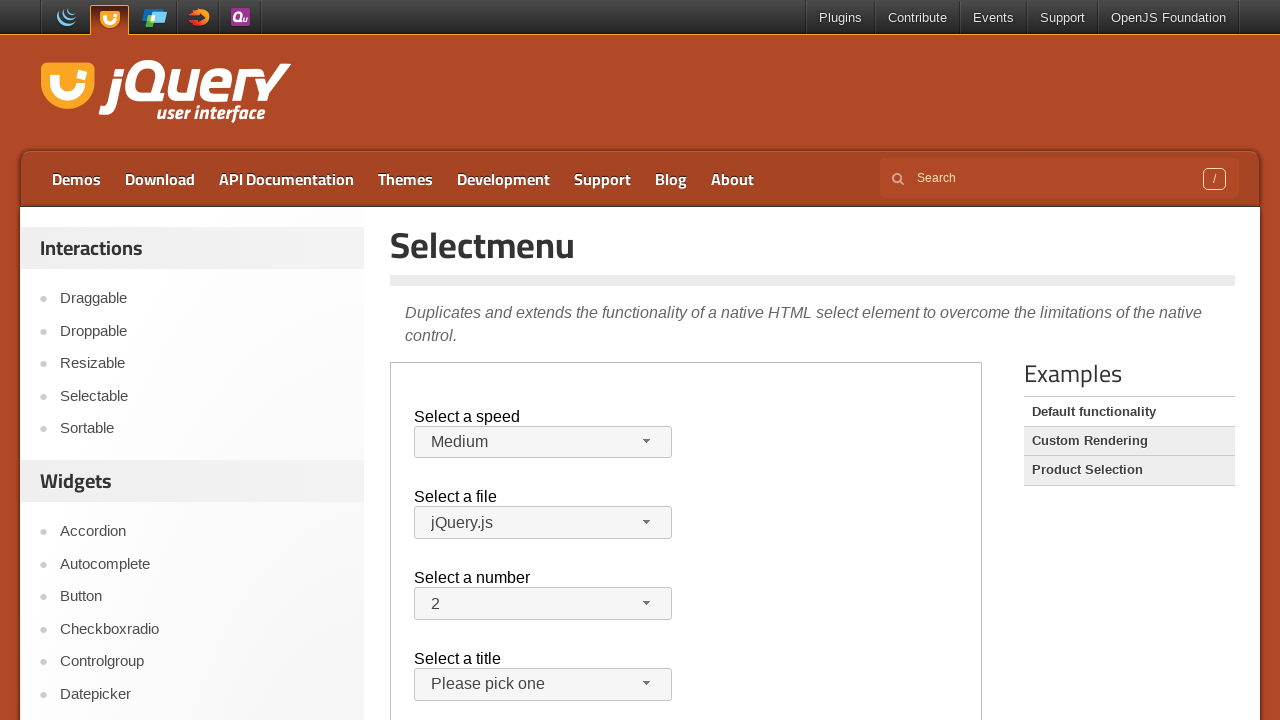

Extracted 5 option texts from dropdown: ['Slower', 'Slow', 'Medium', 'Fast', 'Faster']
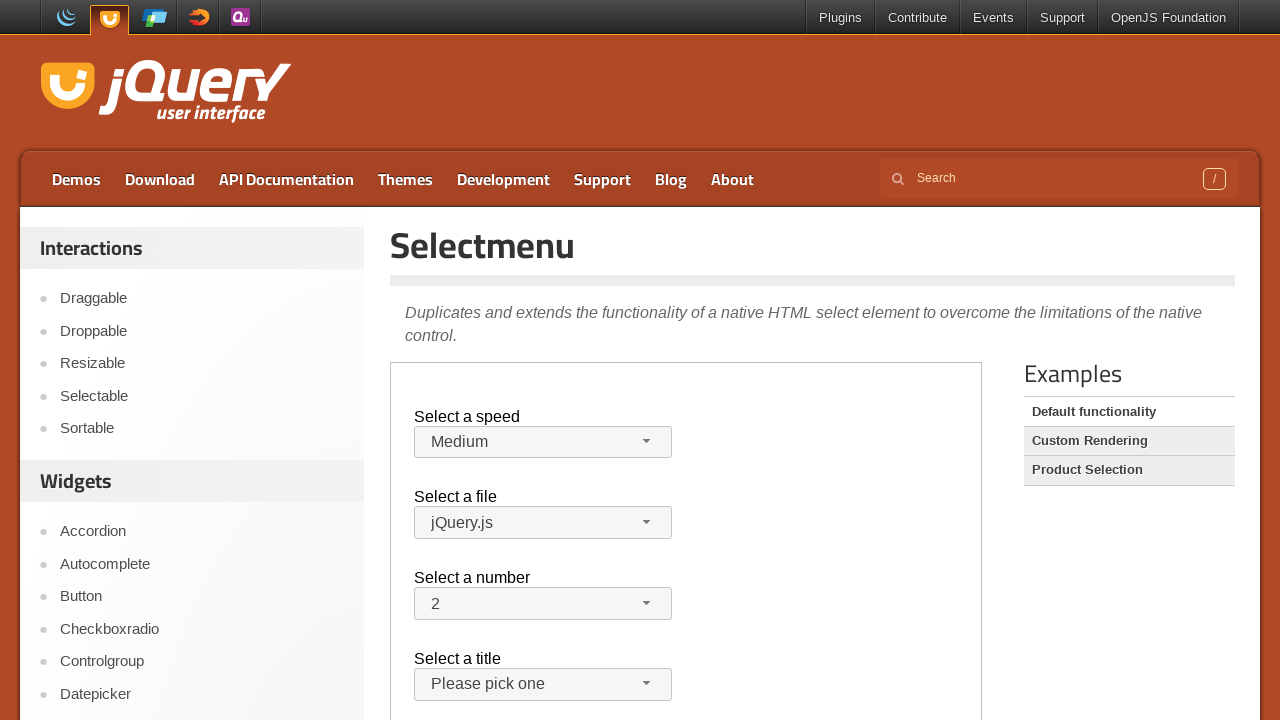

Created sorted copy of options: ['Fast', 'Faster', 'Medium', 'Slow', 'Slower']
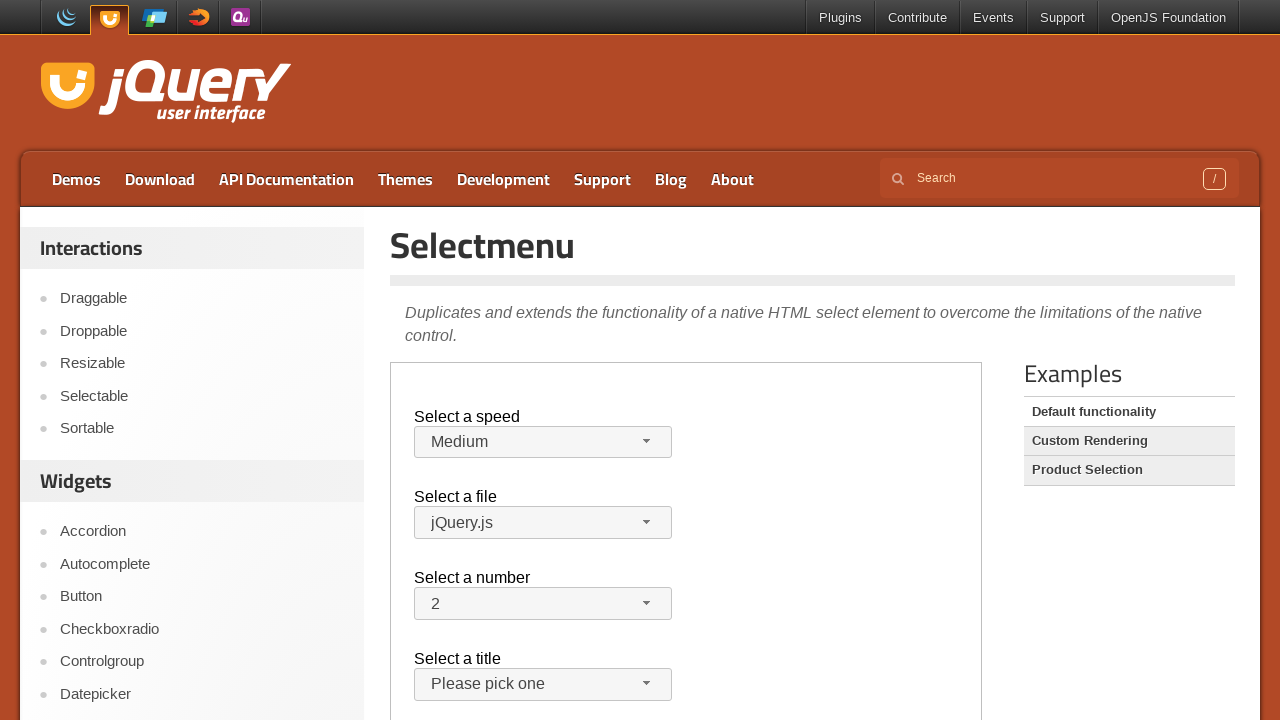

Verified that dropdown options are NOT in sorted order
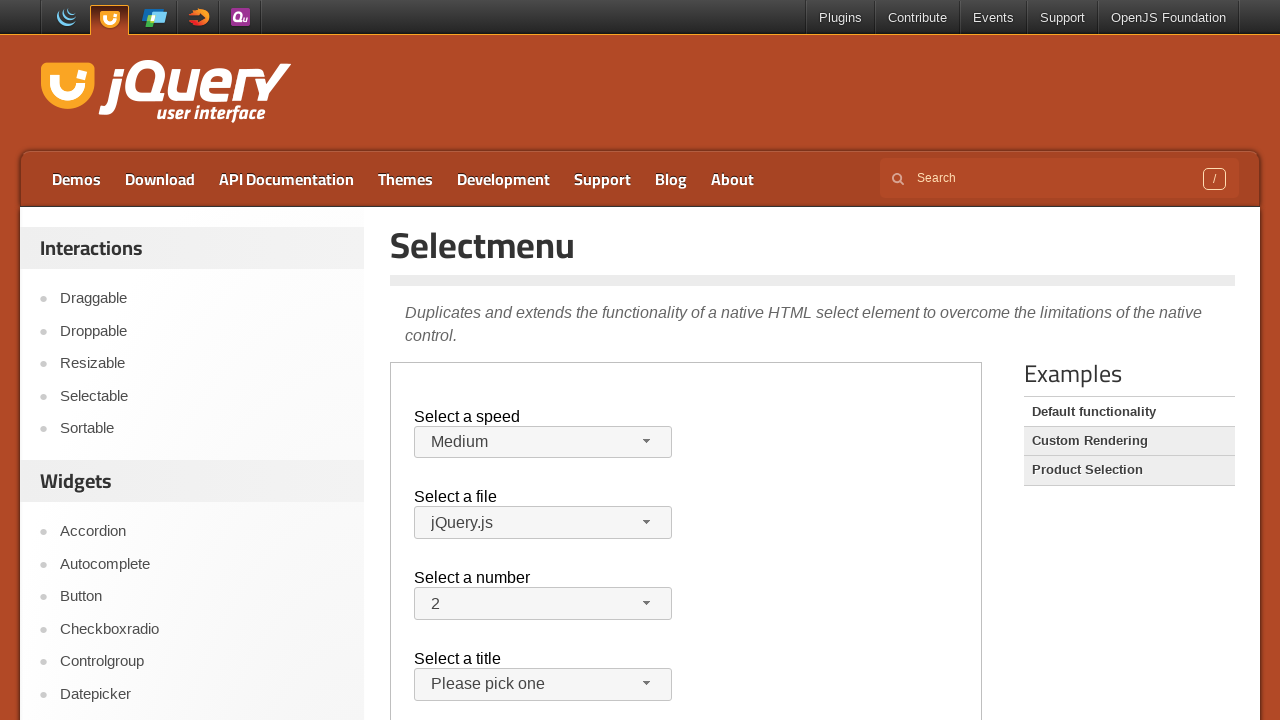

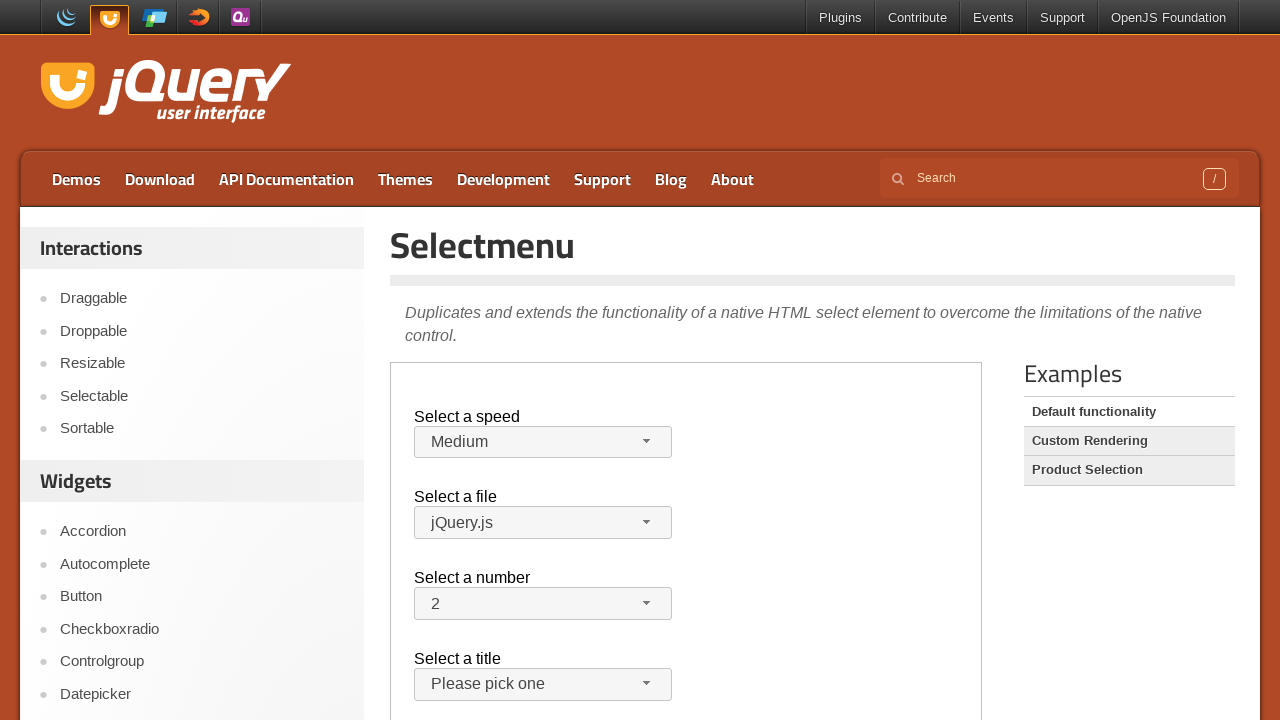